Tests drag and drop functionality on the Formy practice site by dragging an element to a drop zone and verifying the drop was successful

Starting URL: https://formy-project.herokuapp.com/dragdrop

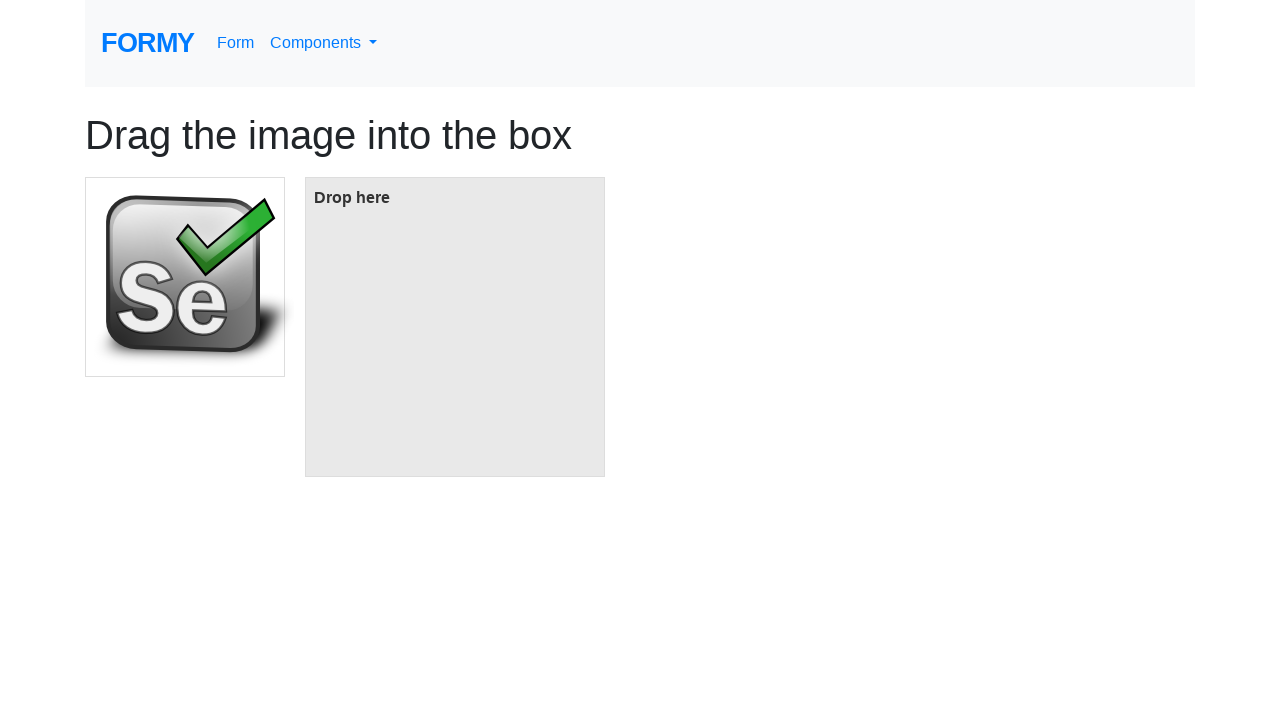

Waited for draggable image element to load
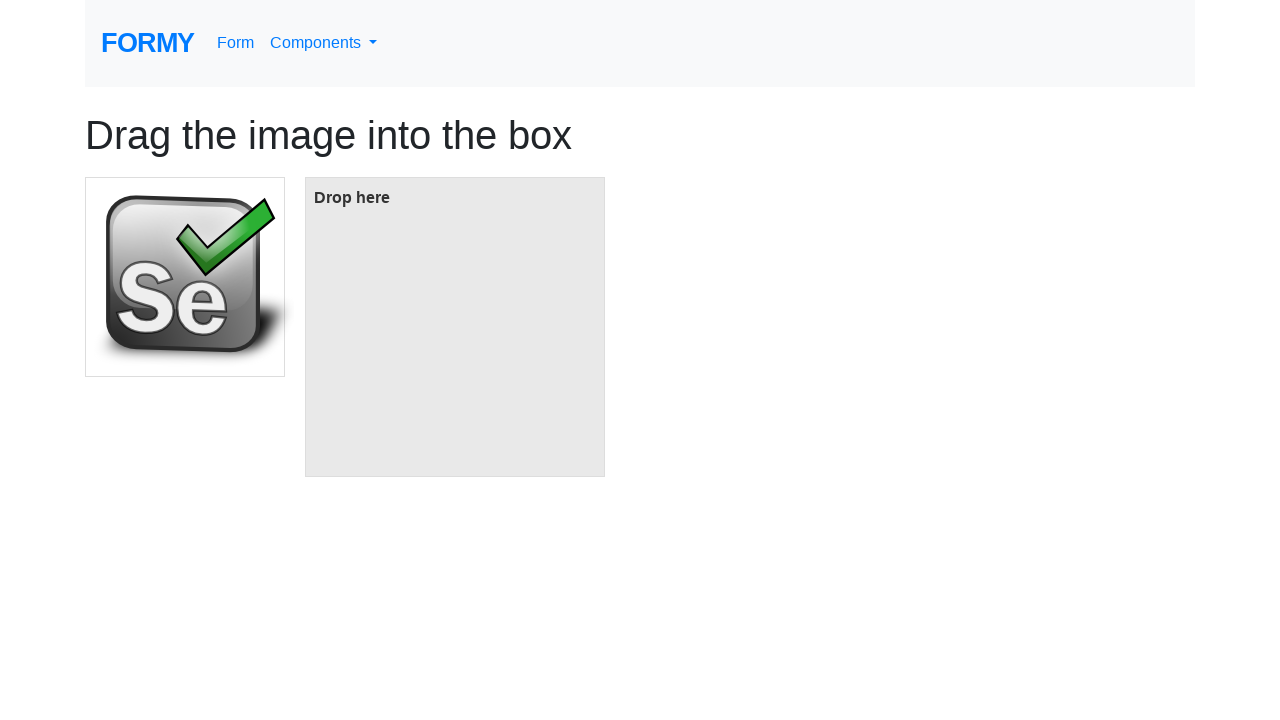

Located the draggable image element
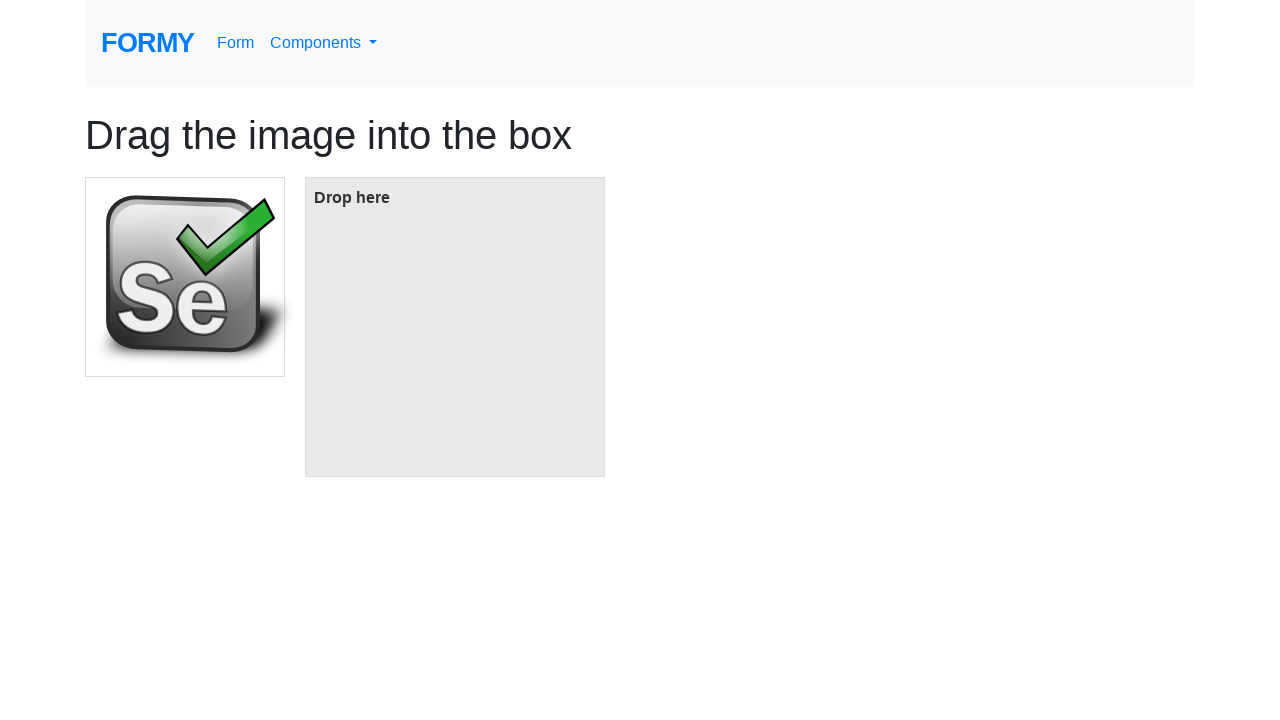

Located the drop zone element
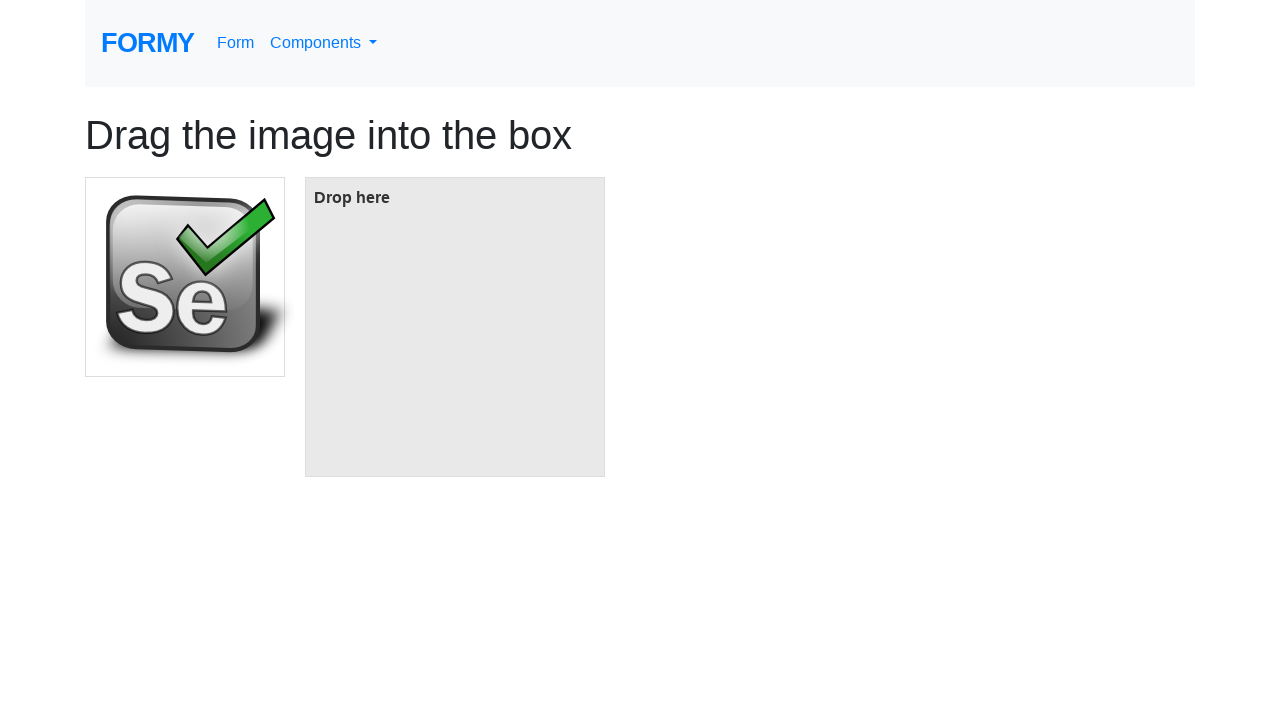

Dragged image element to drop zone at (455, 327)
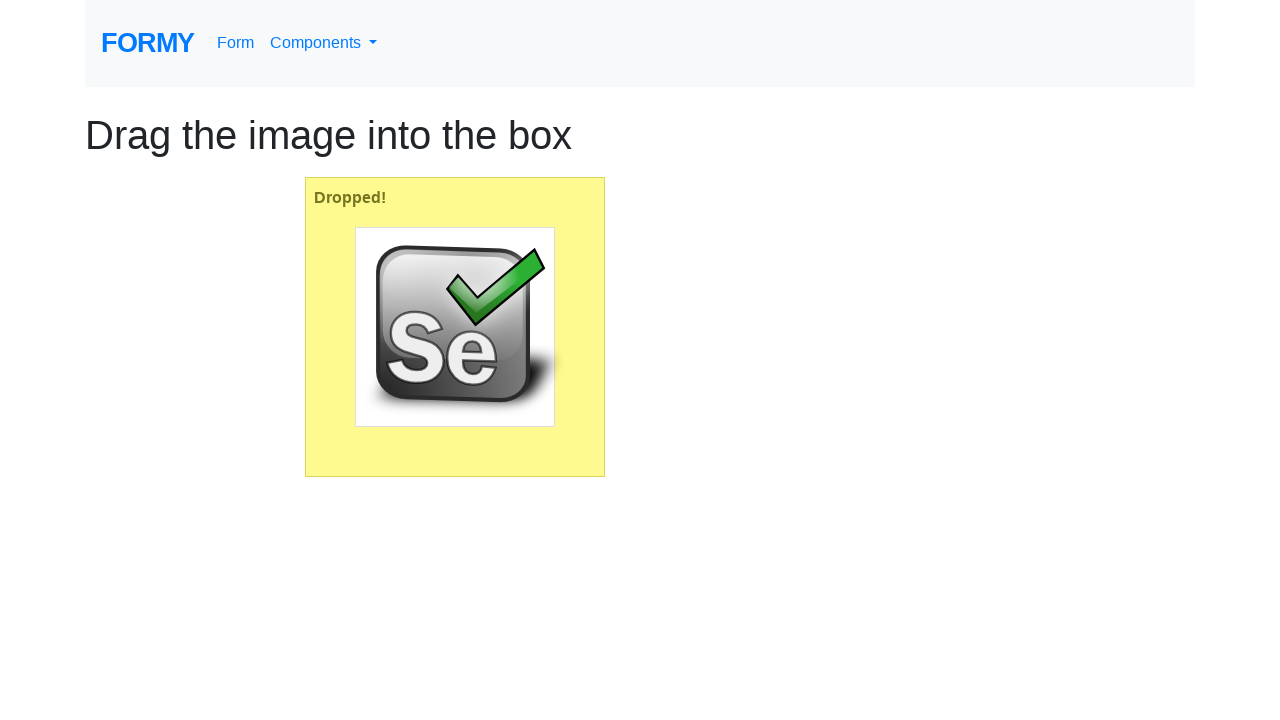

Retrieved drop zone text content for verification
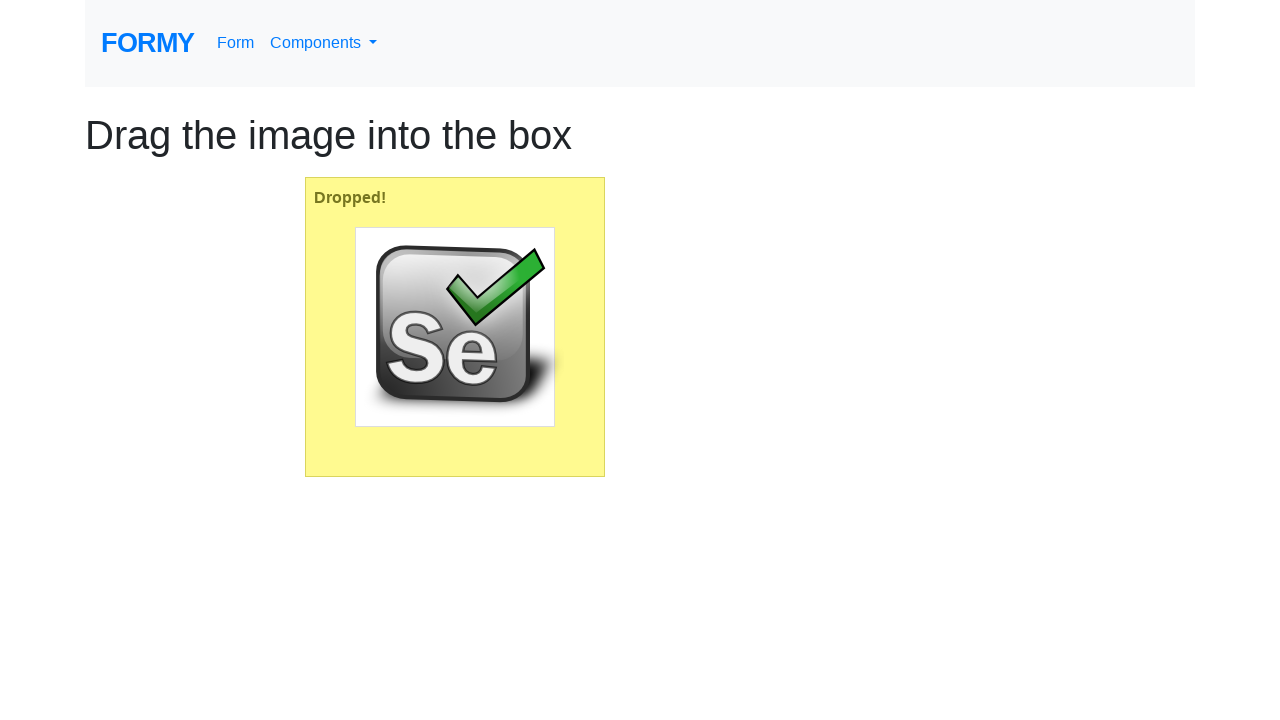

Verified drag and drop was successful - text changed from 'Drop here'
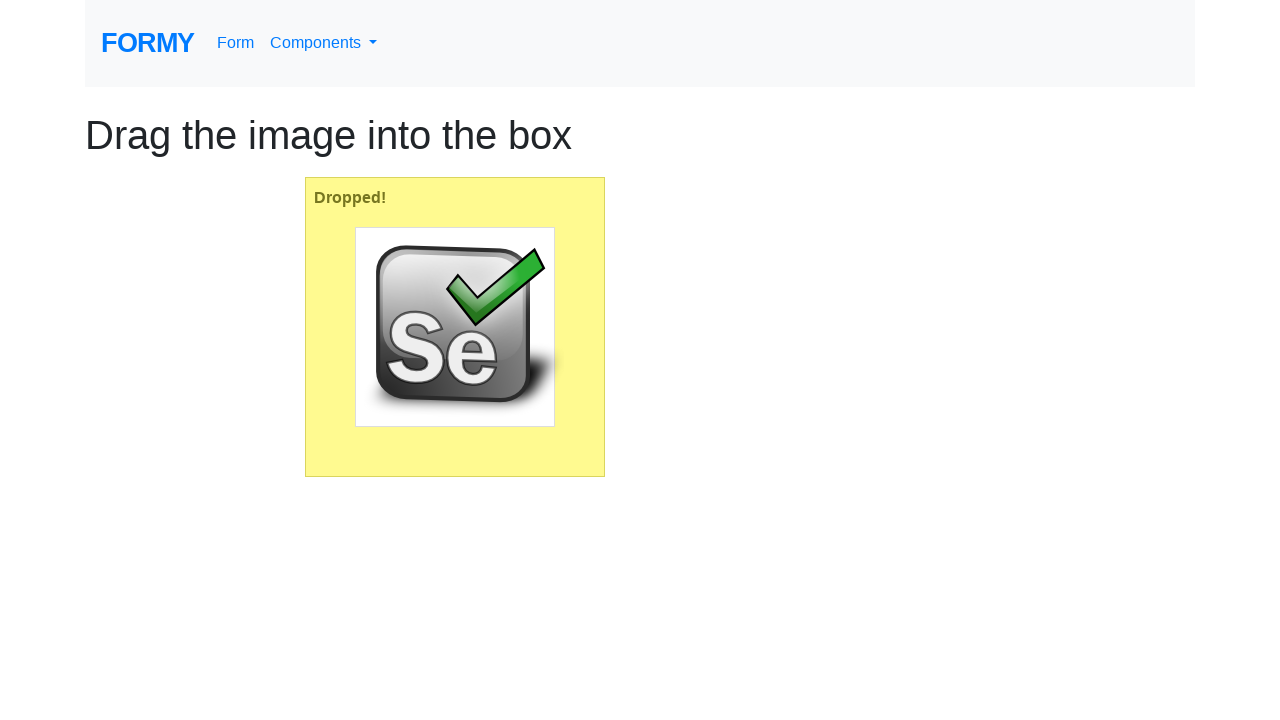

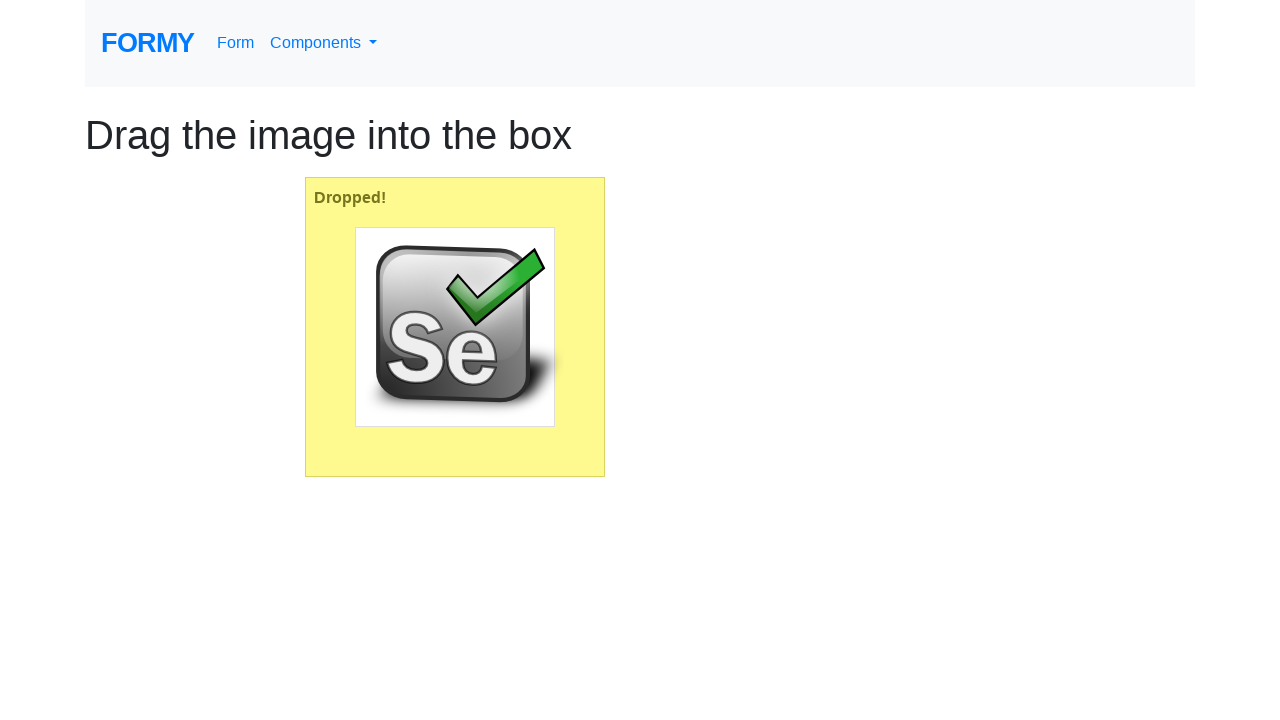